Tests a laminate flooring calculator by entering room width (5) and height (5) dimensions, then clicking the calculate button to compute the required flooring.

Starting URL: https://masterskayapola.ru/kalkulyator/laminata.html

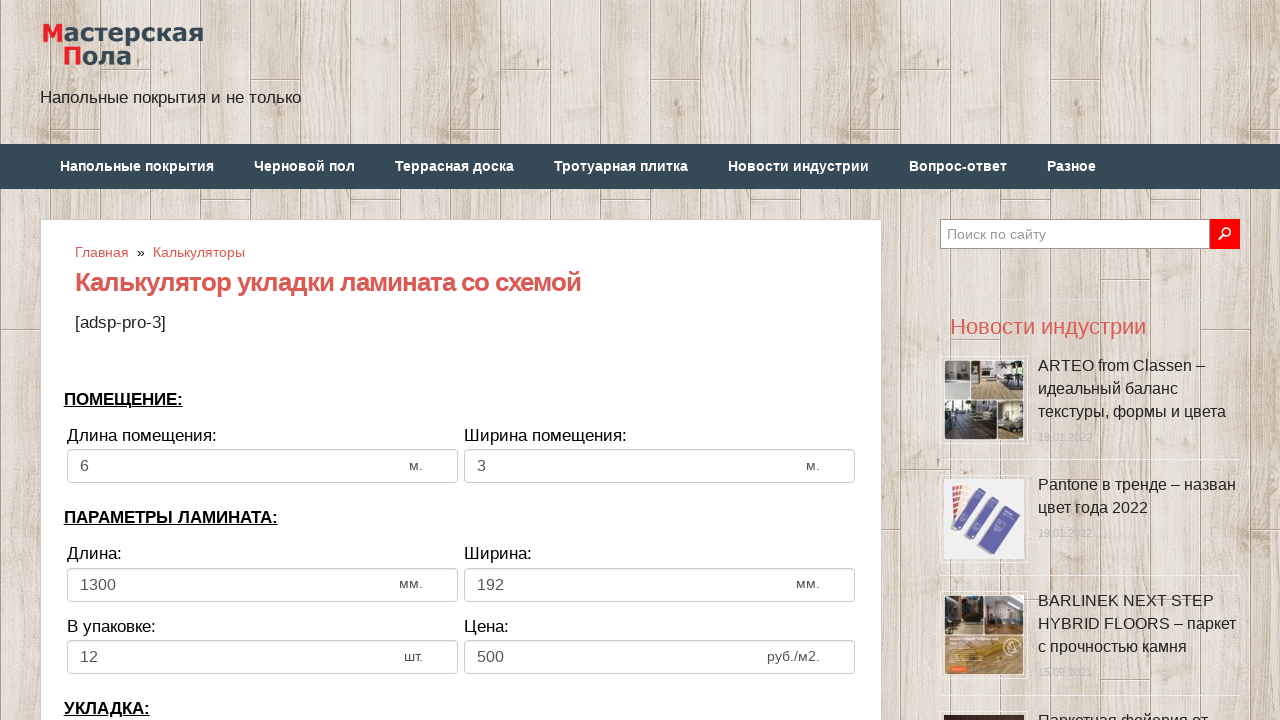

Clicked on room width input field at (262, 466) on input[name='calc_roomwidth']
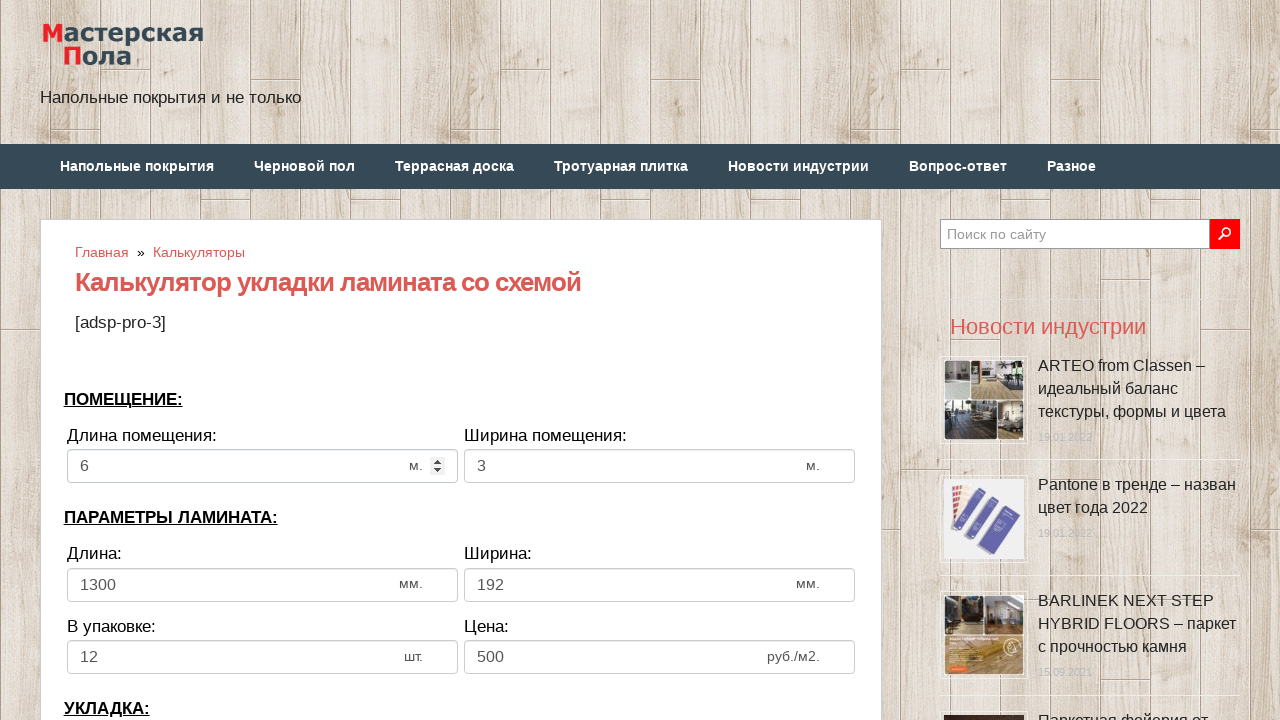

Cleared room width field on input[name='calc_roomwidth']
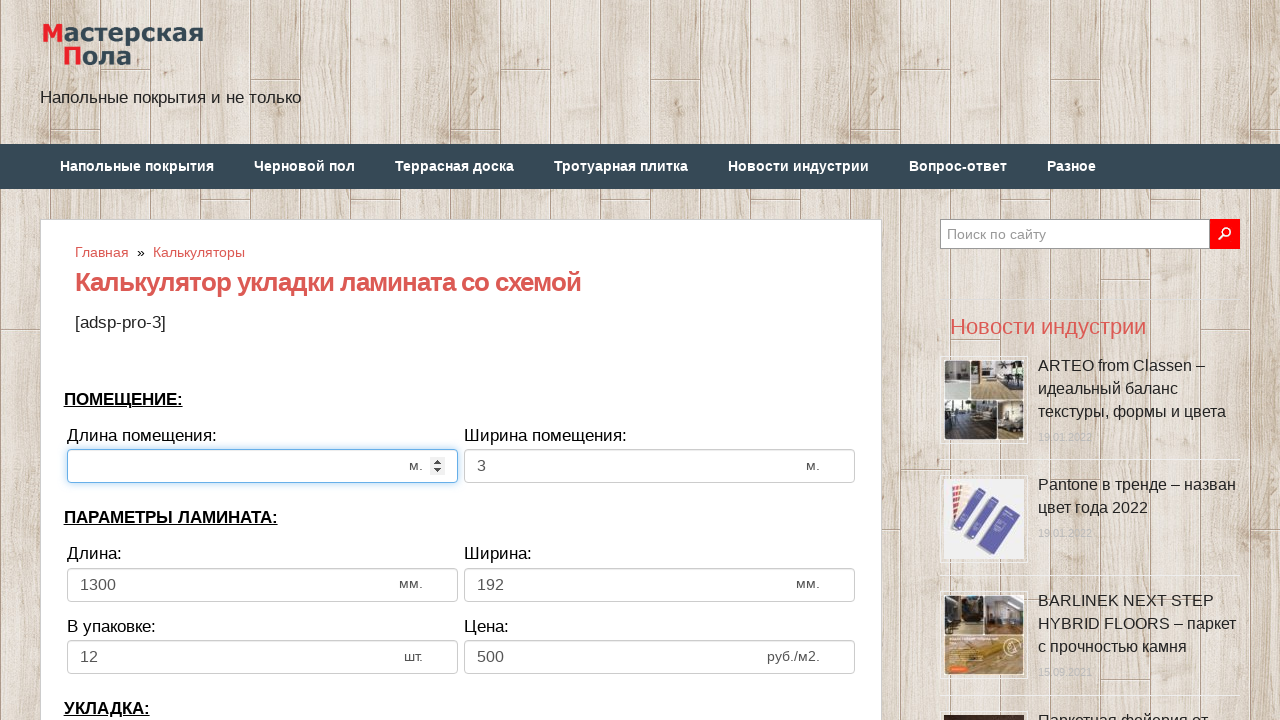

Entered room width value: 5 on input[name='calc_roomwidth']
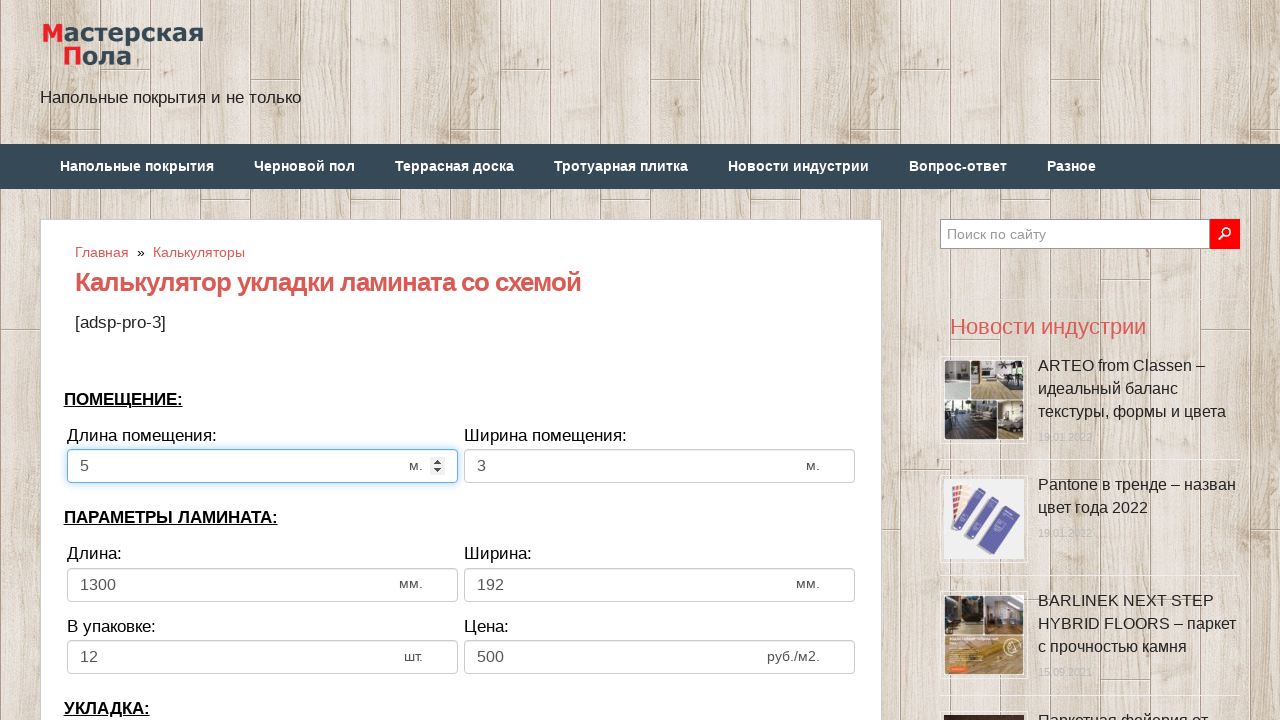

Clicked on room height input field at (660, 466) on input[name='calc_roomheight']
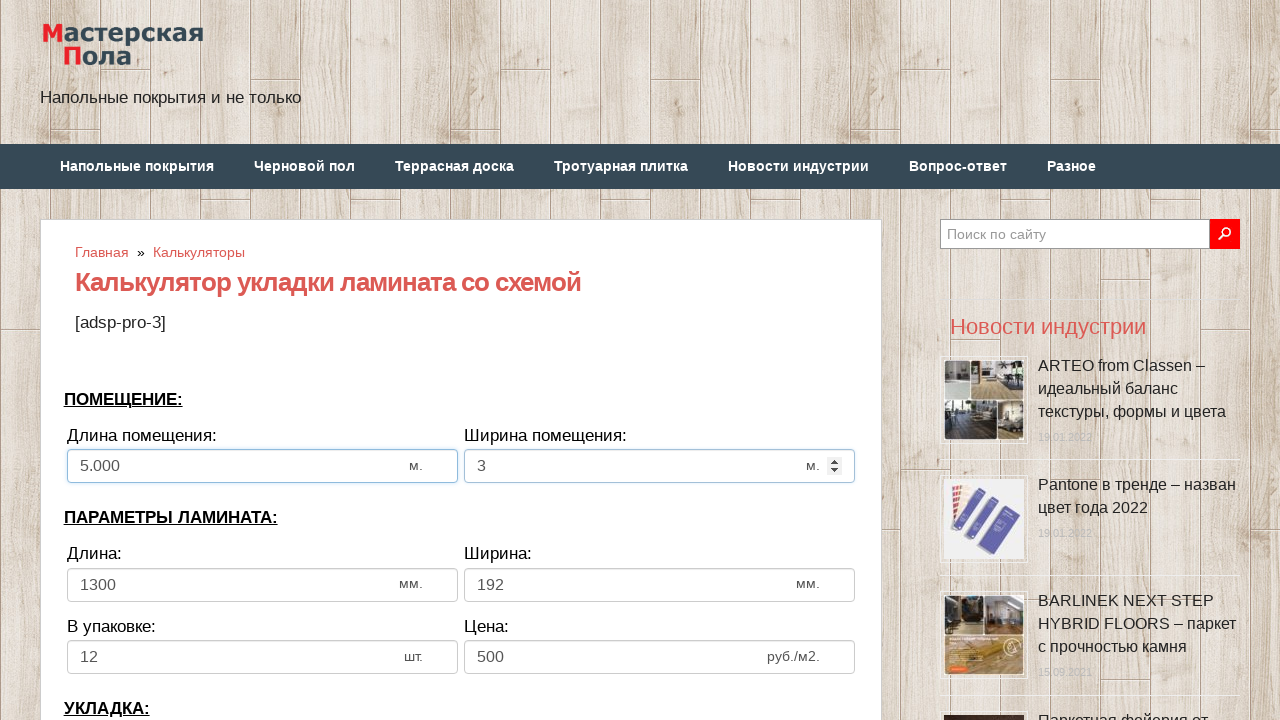

Cleared room height field on input[name='calc_roomheight']
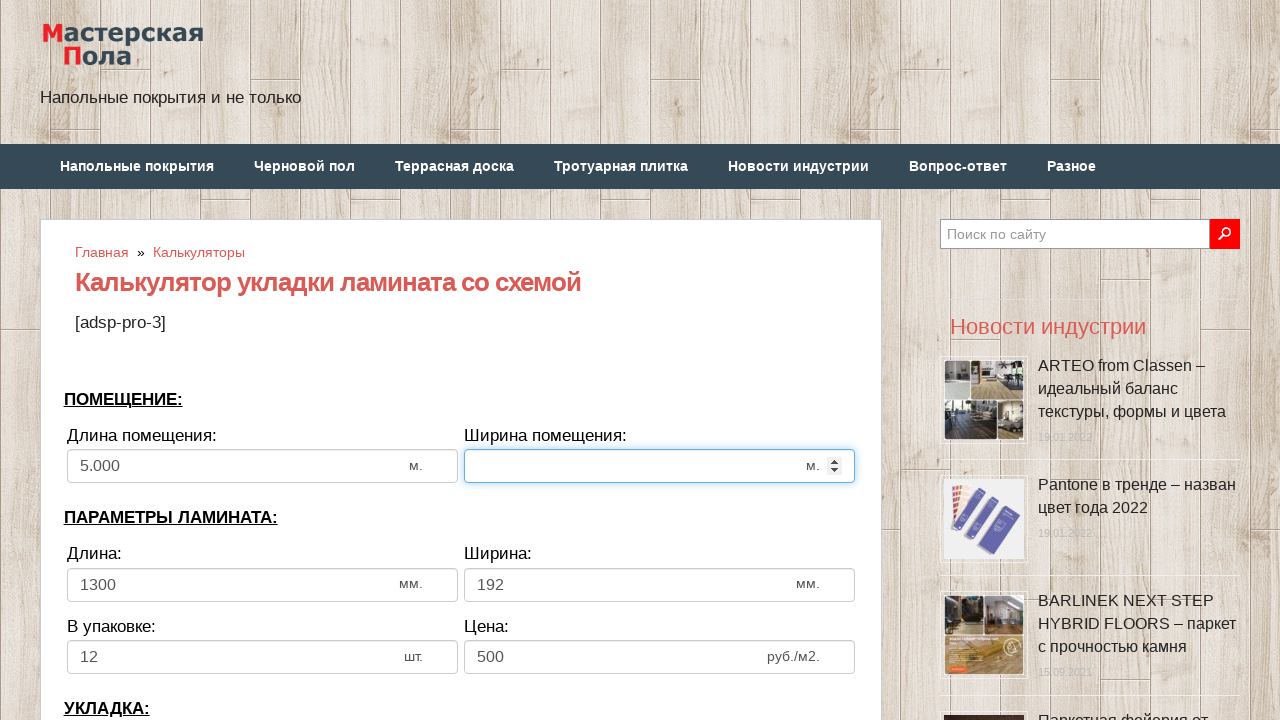

Entered room height value: 5 on input[name='calc_roomheight']
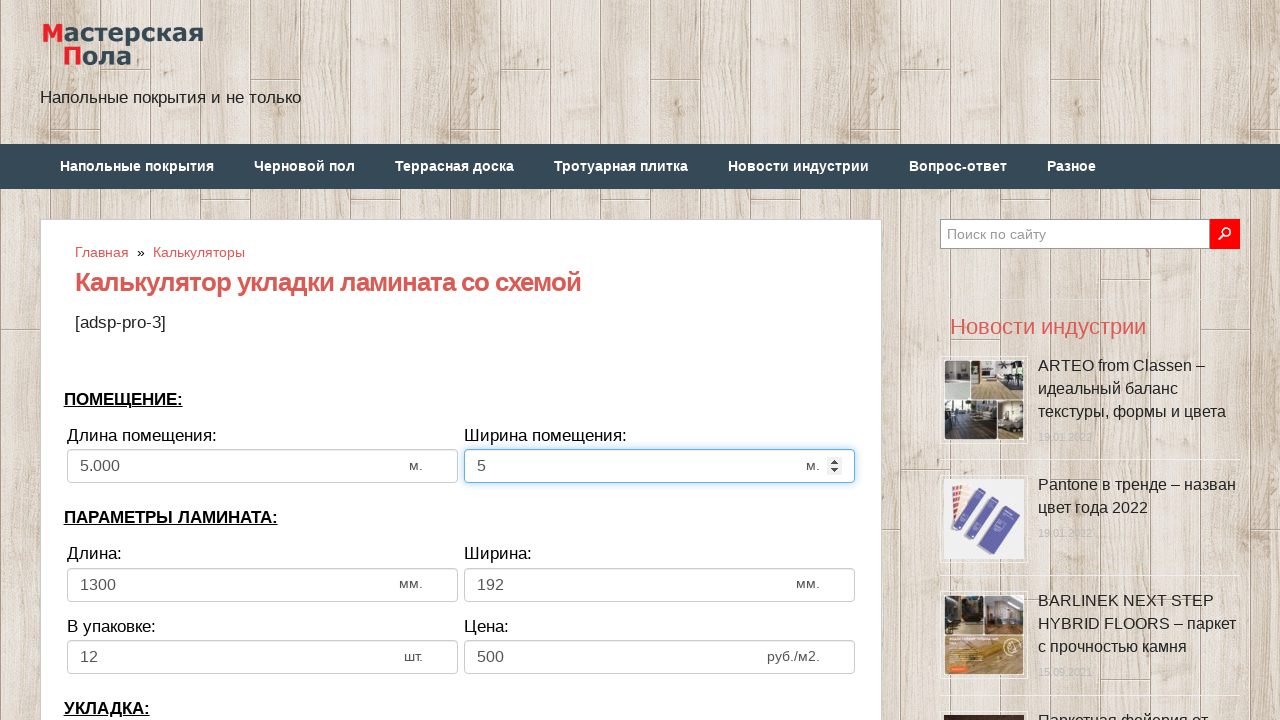

Clicked the calculate button at (461, 361) on input[value='Рассчитать']
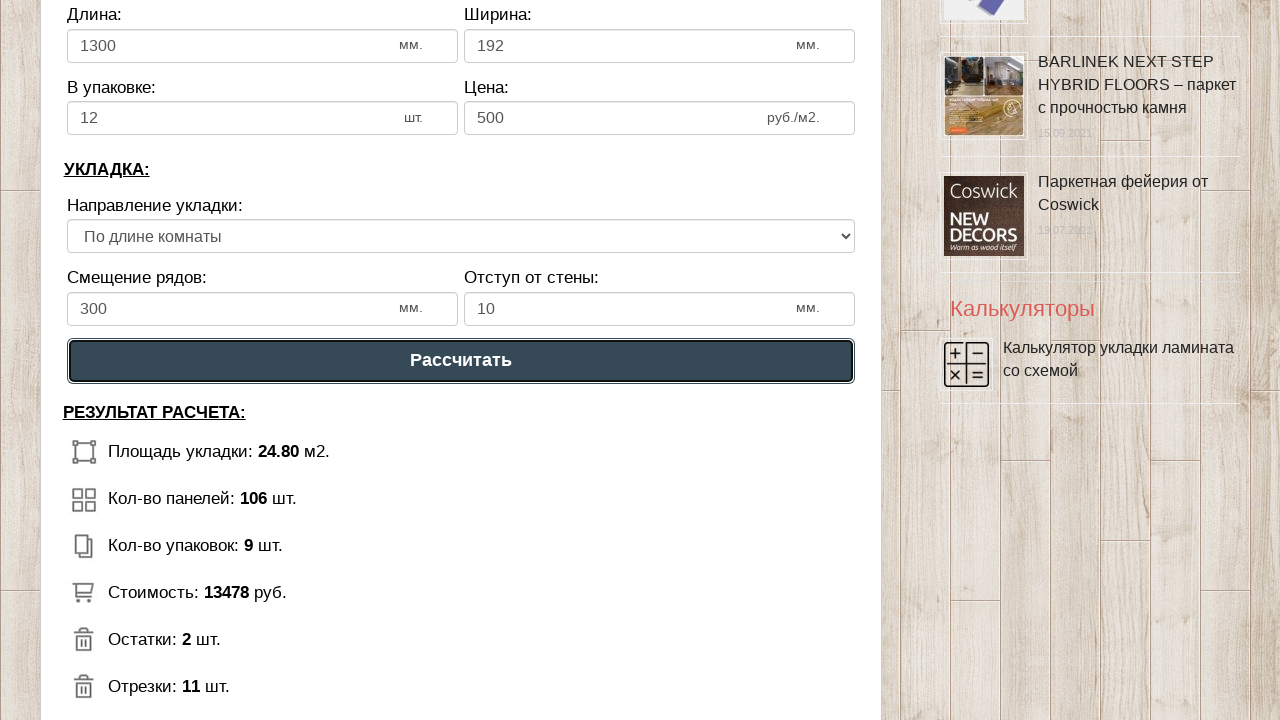

Waited for calculation results to appear
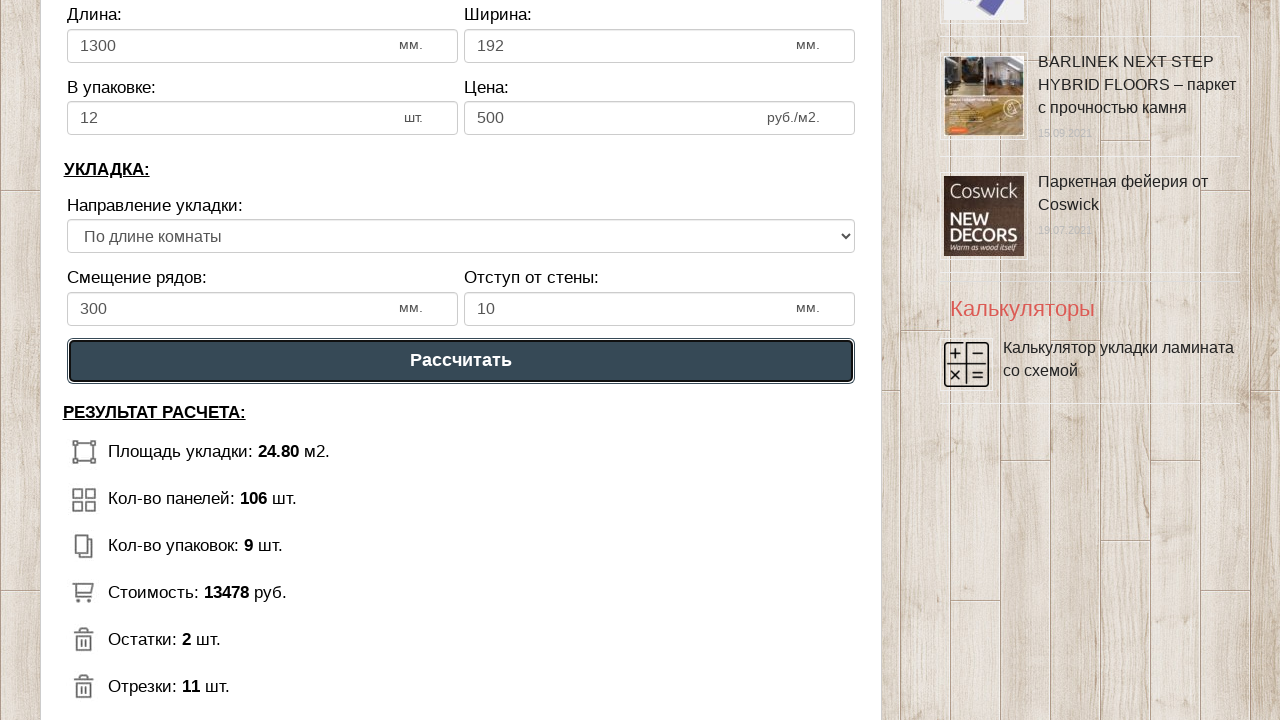

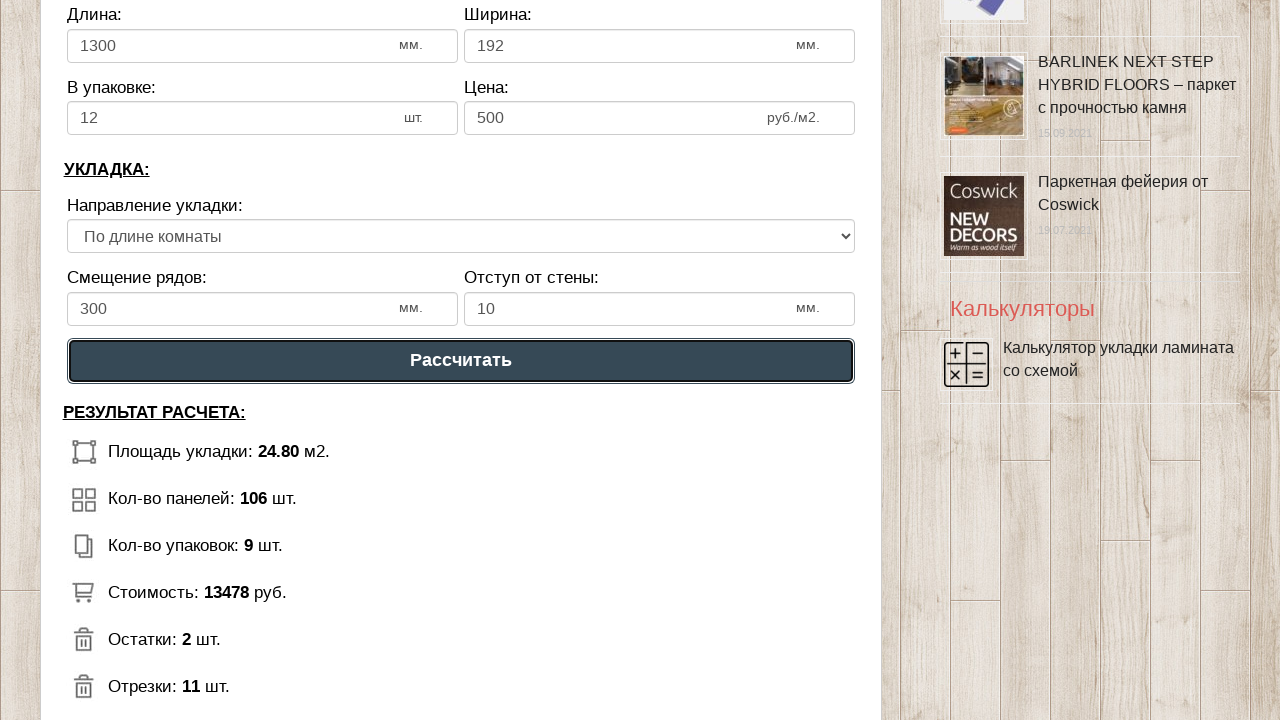